Tests the cart button functionality on demoblaze.com by clicking the cart navigation link and verifying navigation to the cart page.

Starting URL: https://demoblaze.com/index.html

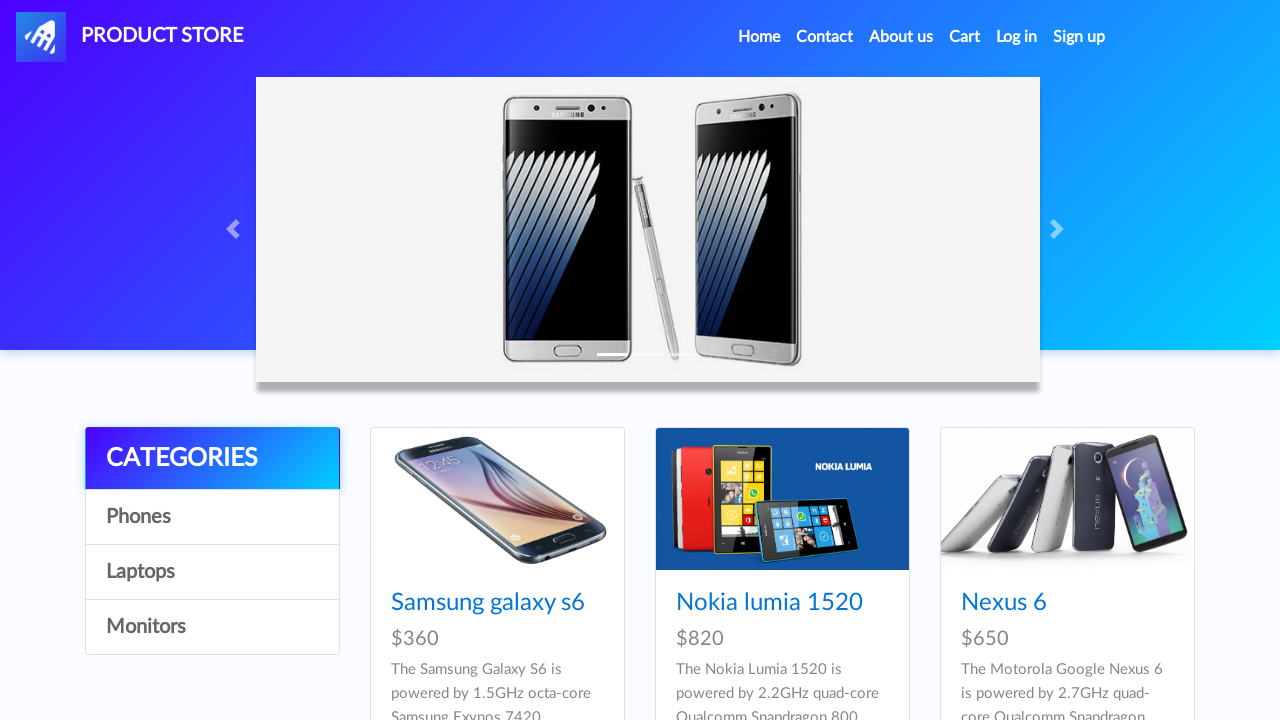

Page loaded with domcontentloaded state
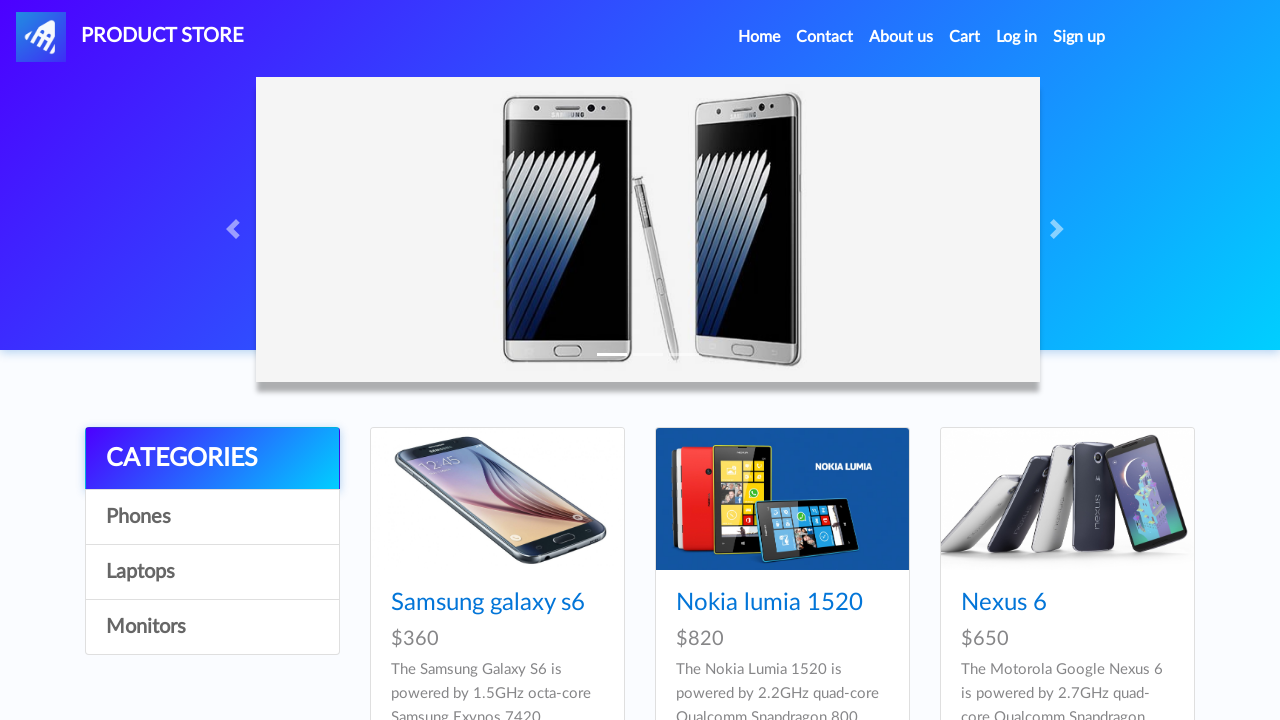

Clicked cart navigation link at (965, 37) on xpath=//a[contains(@href, 'cart')]
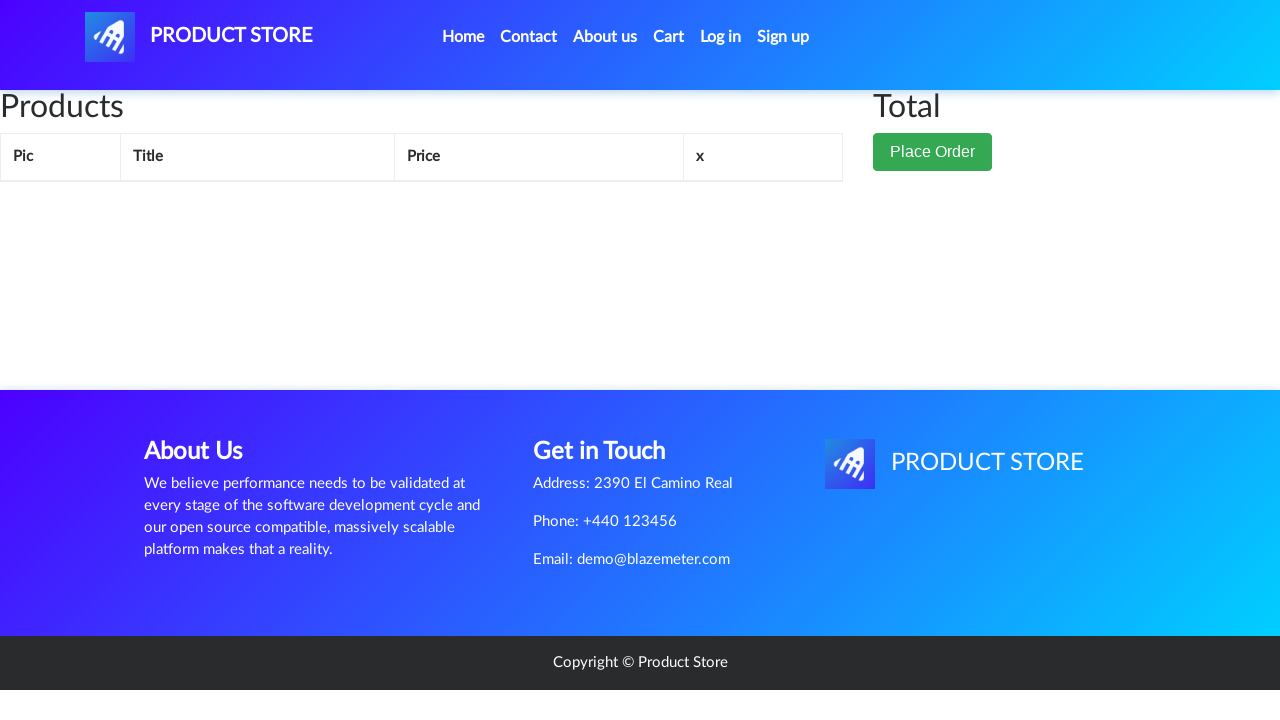

Successfully navigated to cart page (cart.html)
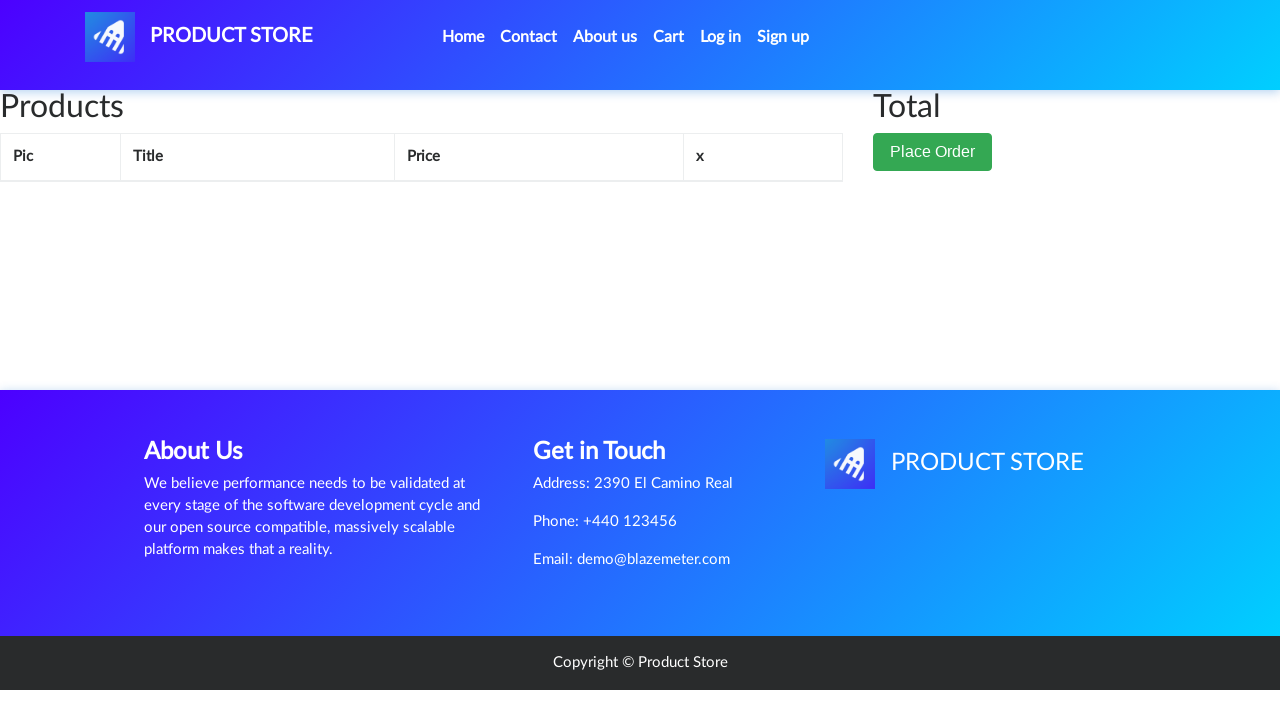

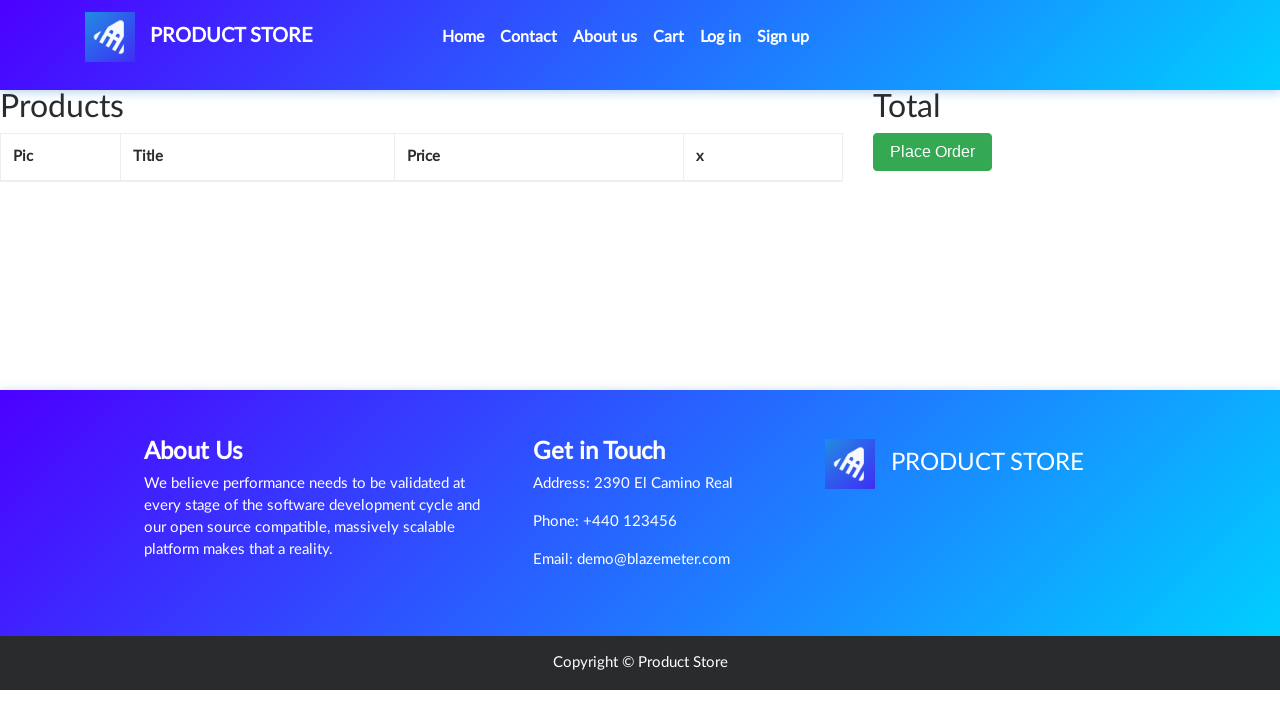